Tests window handling functionality by opening a new window from a link and switching between parent and child windows

Starting URL: https://the-internet.herokuapp.com/

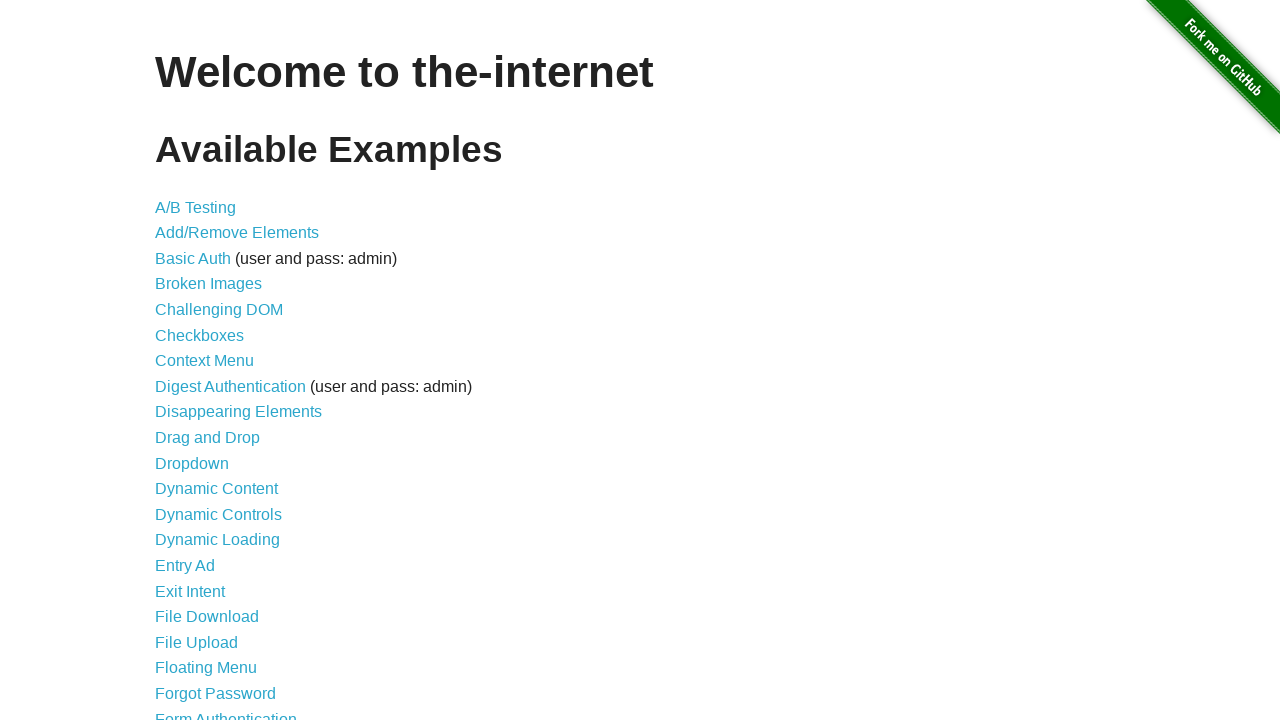

Clicked on the Windows link at (218, 369) on xpath=//a[@href='/windows']
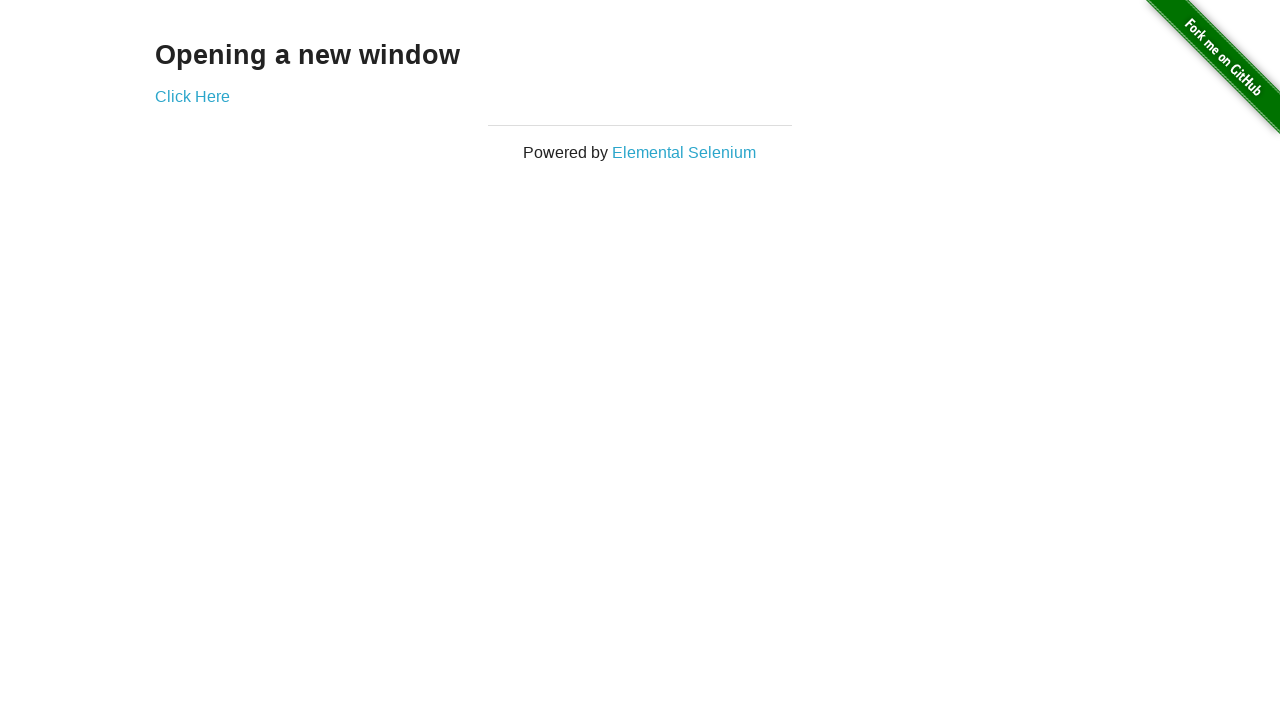

Stored parent page reference
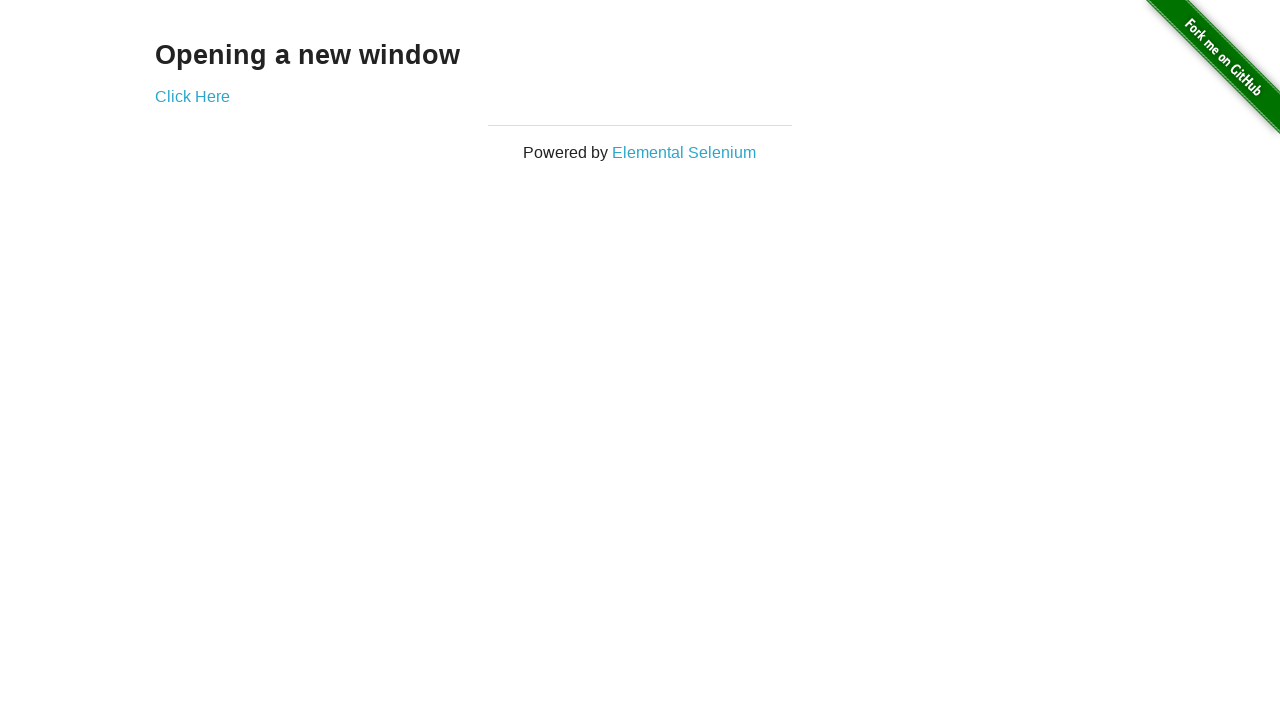

Clicked link that opens new window at (192, 96) on xpath=//div[@class='example']/a
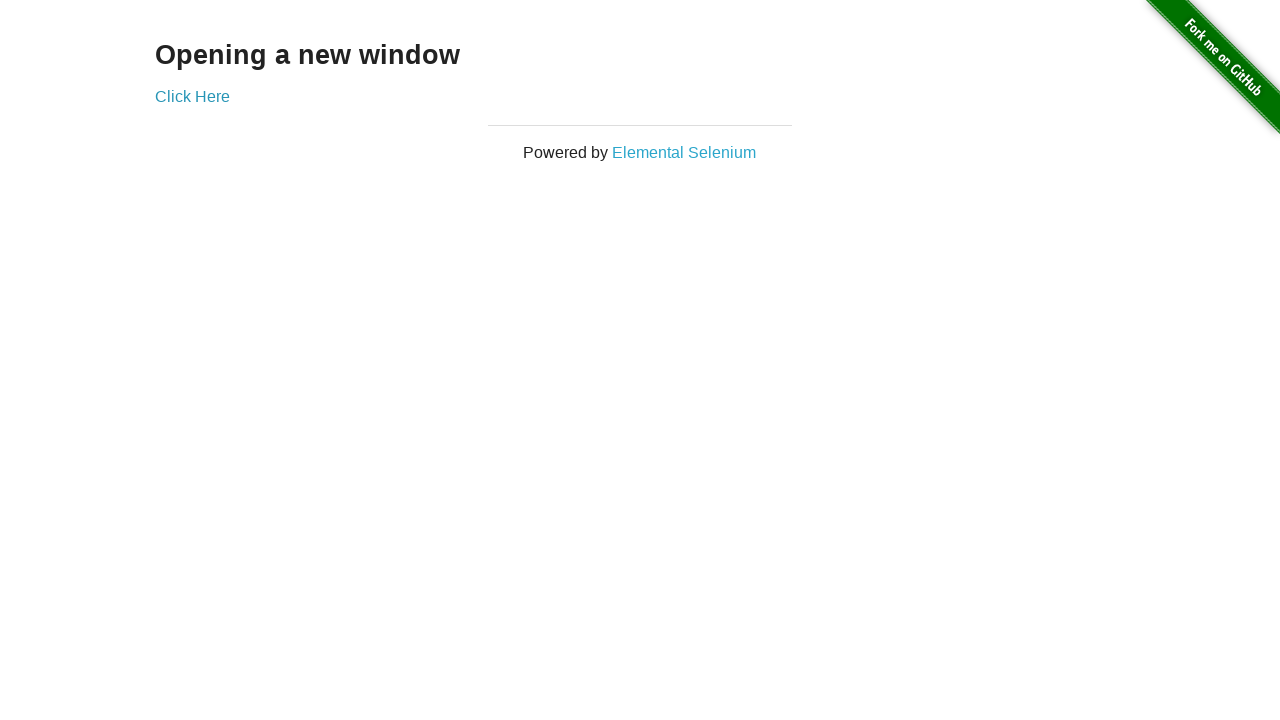

New child window opened and captured
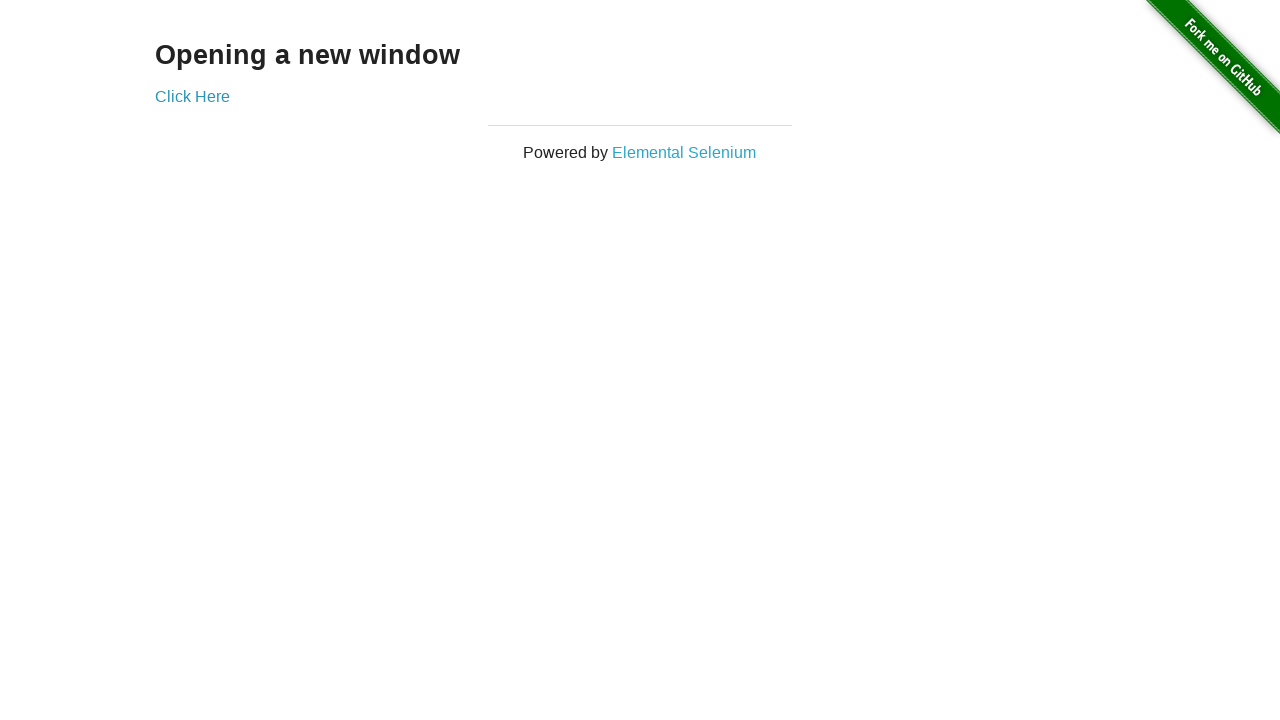

Retrieved text from child window: New Window
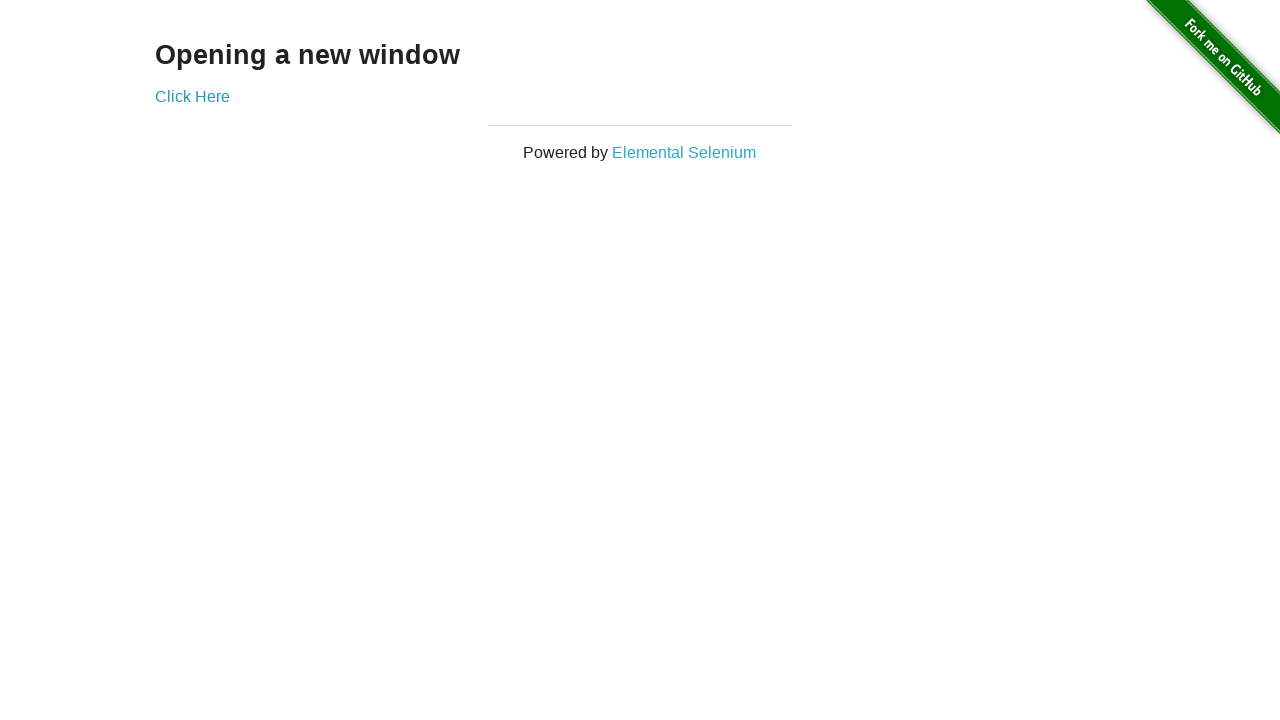

Retrieved text from parent window: Opening a new window
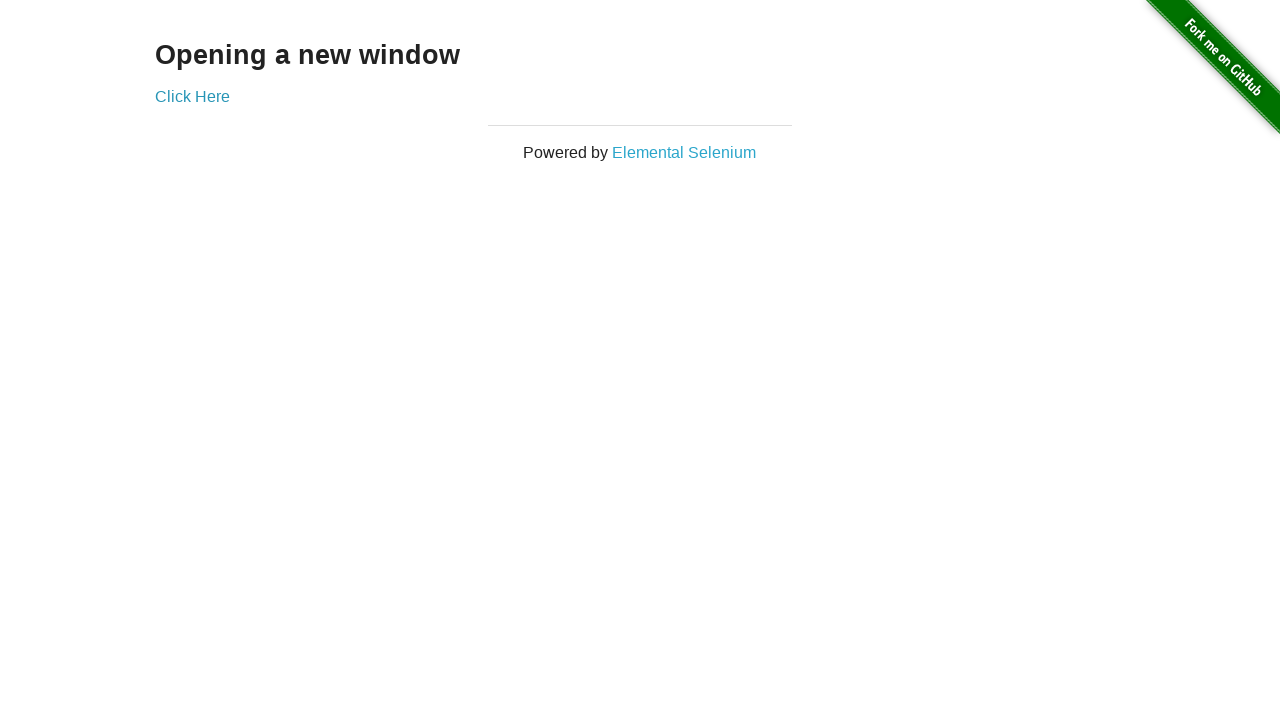

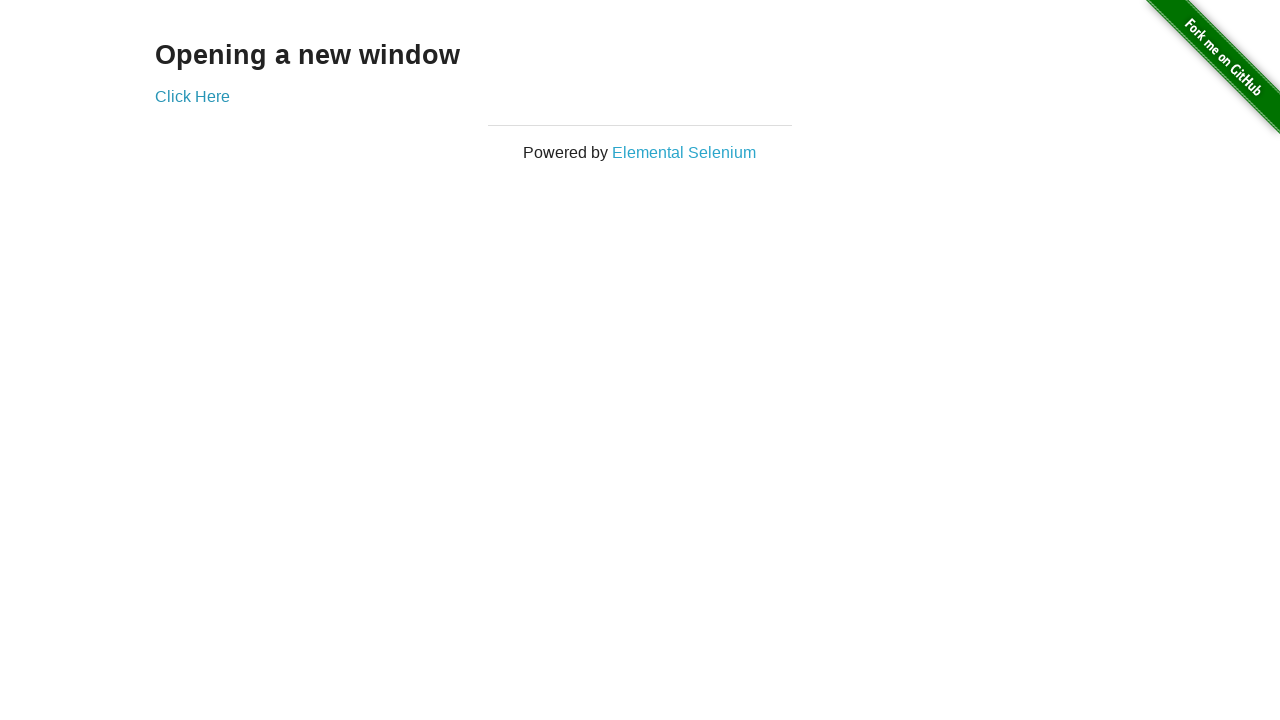